Tests dropdown selection functionality on a registration form by selecting values from Skill, Country, and Religion dropdowns using different selection methods (by visible text, by value, and by index)

Starting URL: https://grotechminds.com/registration/

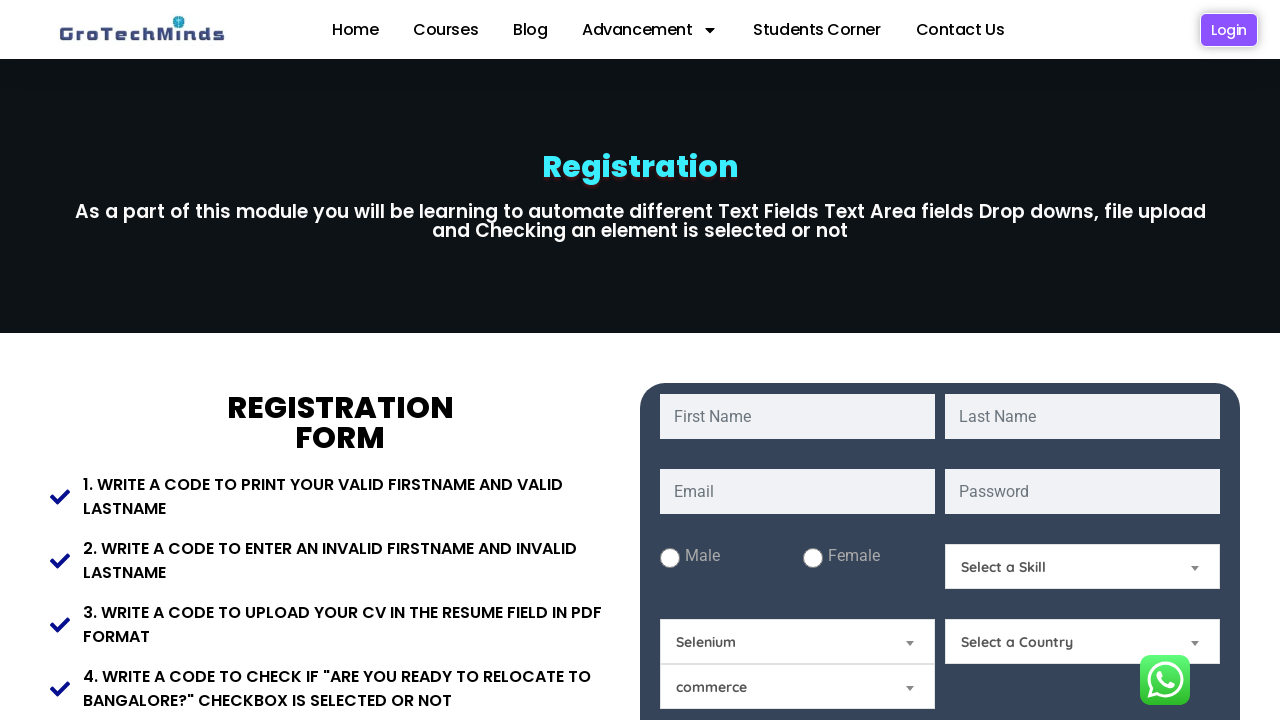

Selected 'Technical Skills' from Skills dropdown by visible text on #Skills
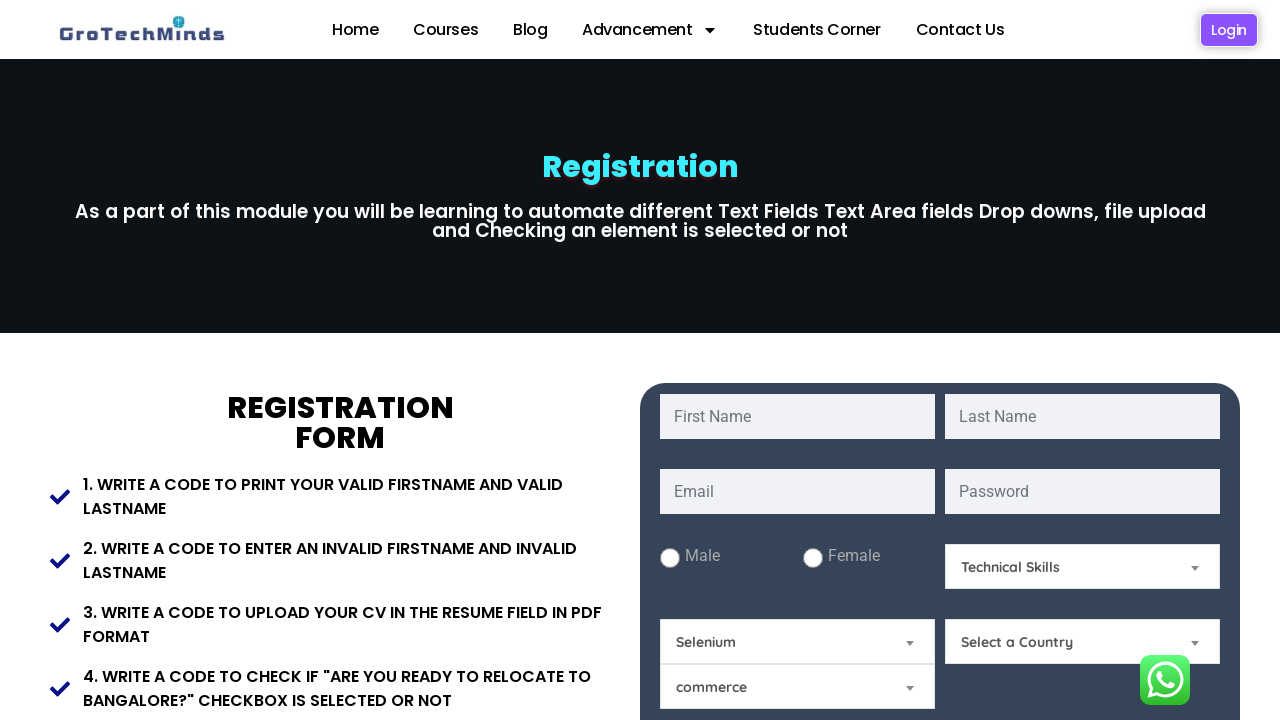

Selected 'Germany' from Country dropdown by value on #Country
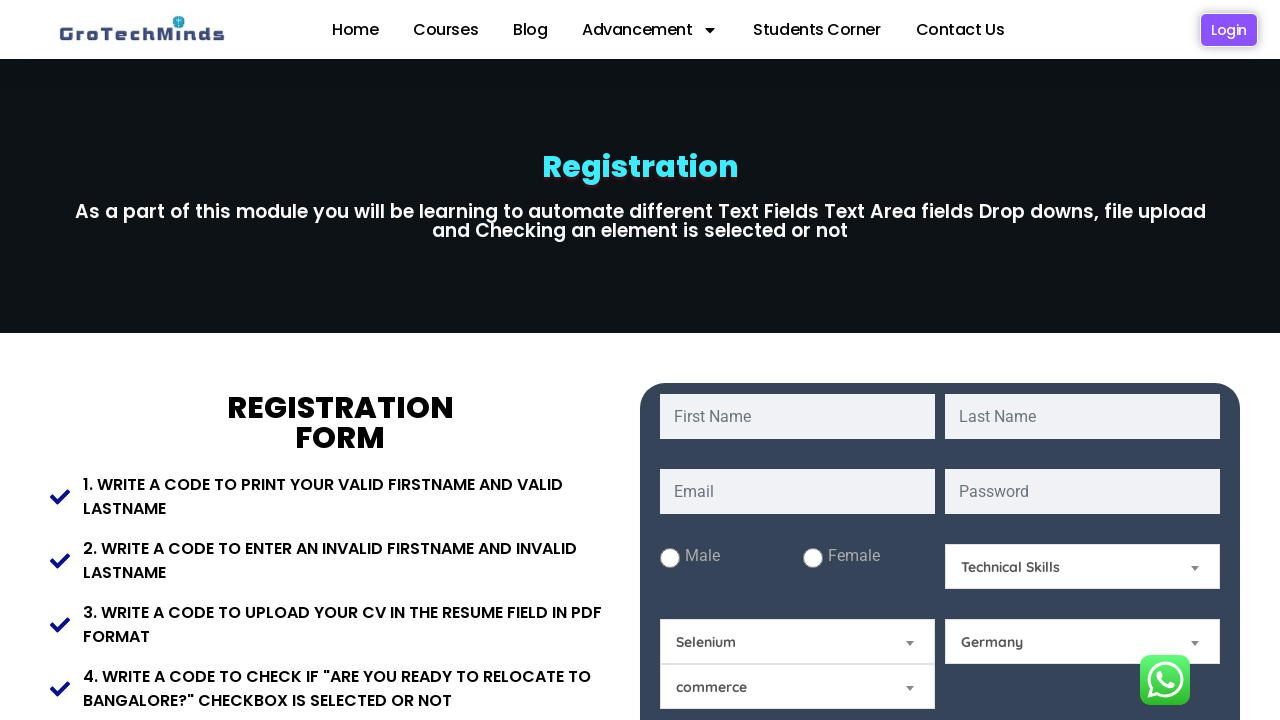

Selected second option (index 1) from Religion dropdown on #Relegion
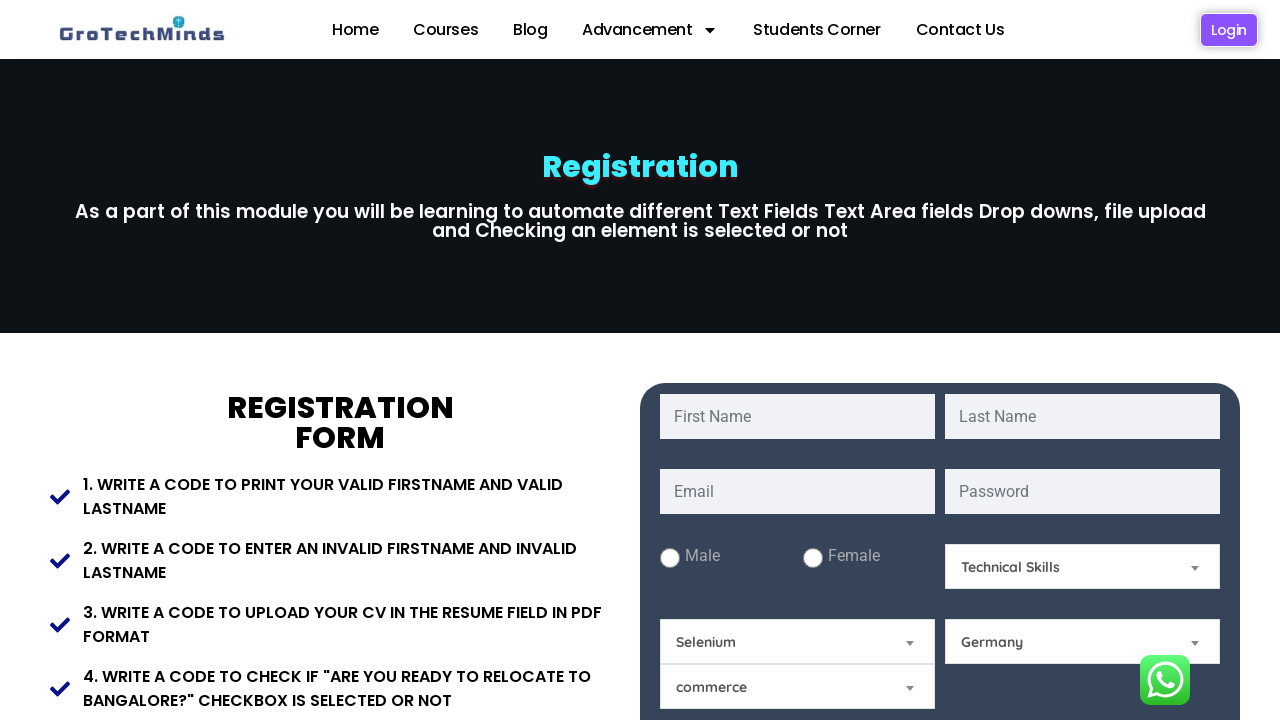

Waited 1 second to verify dropdown selections are applied
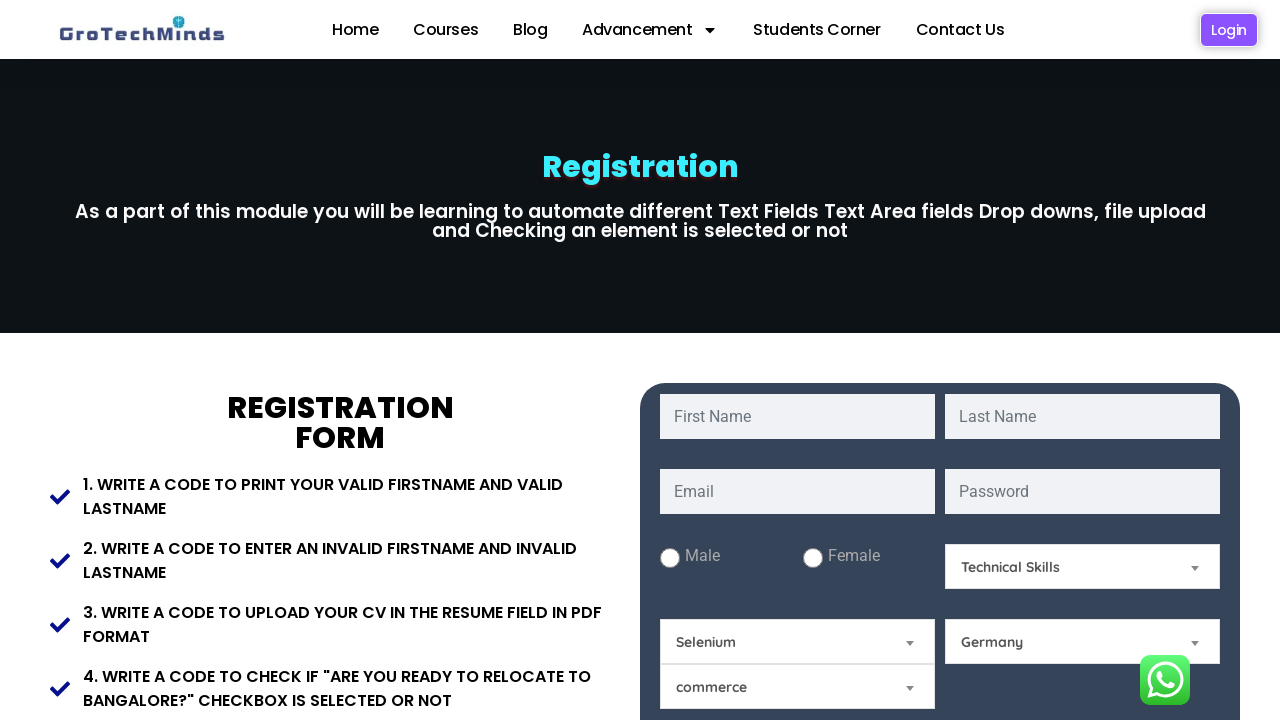

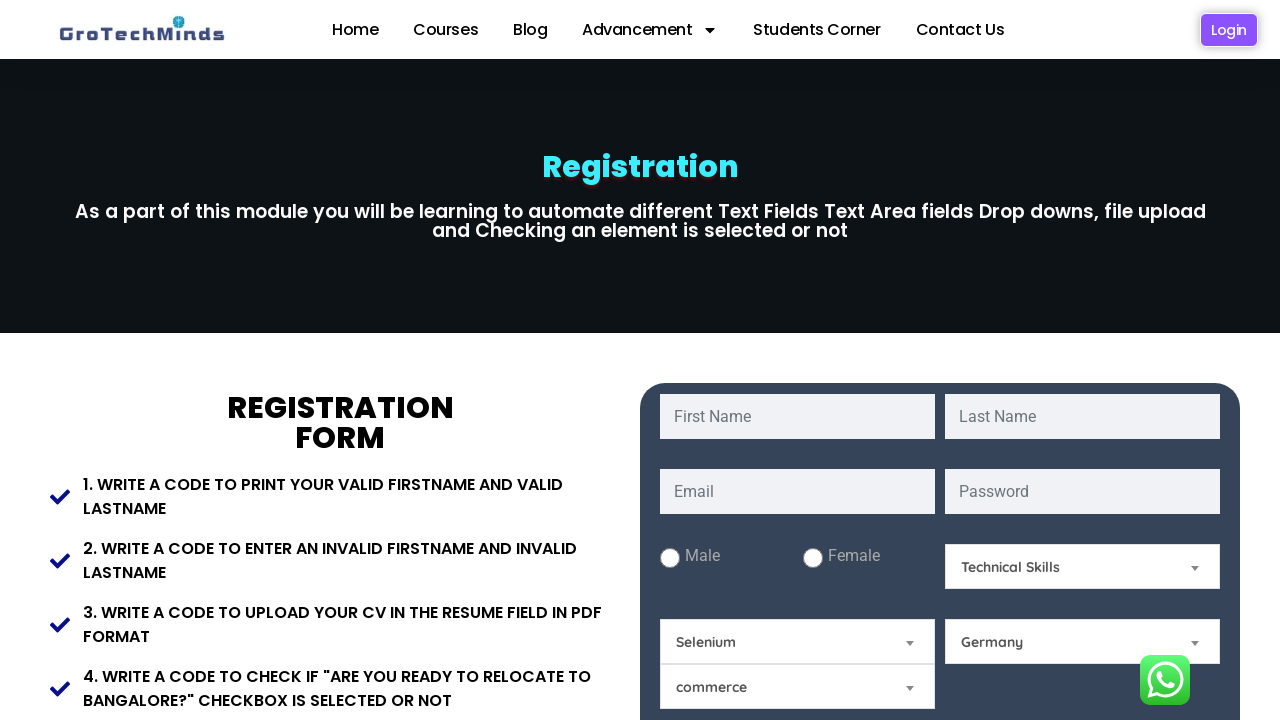